Tests that new items are appended to the bottom of the todo list by creating 3 items

Starting URL: https://demo.playwright.dev/todomvc

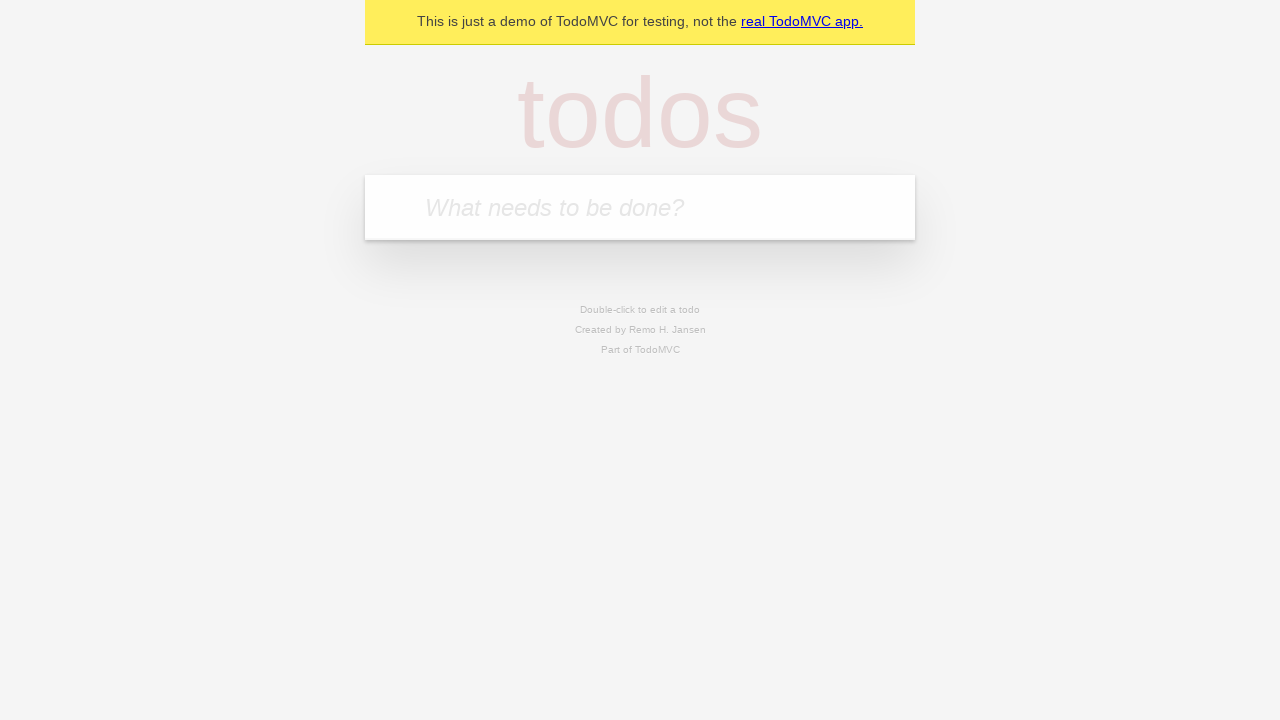

Filled new-todo field with 'buy some cheese' on .new-todo
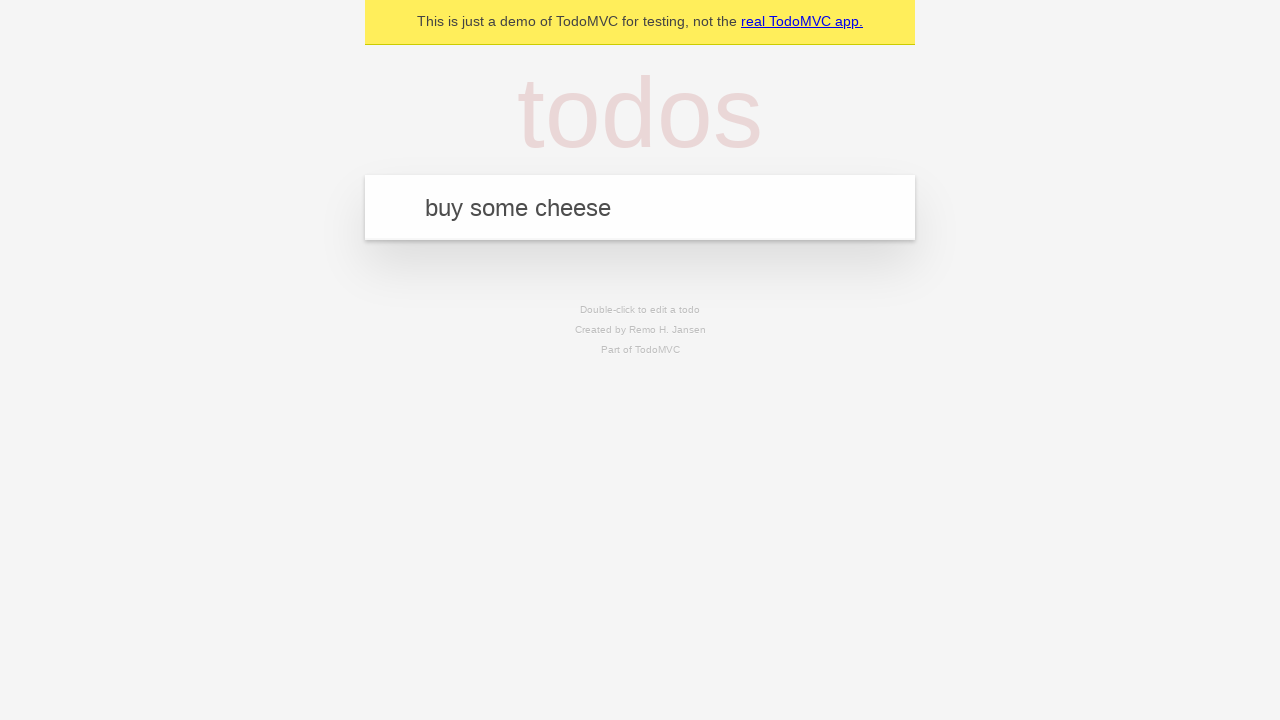

Pressed Enter to add first todo item on .new-todo
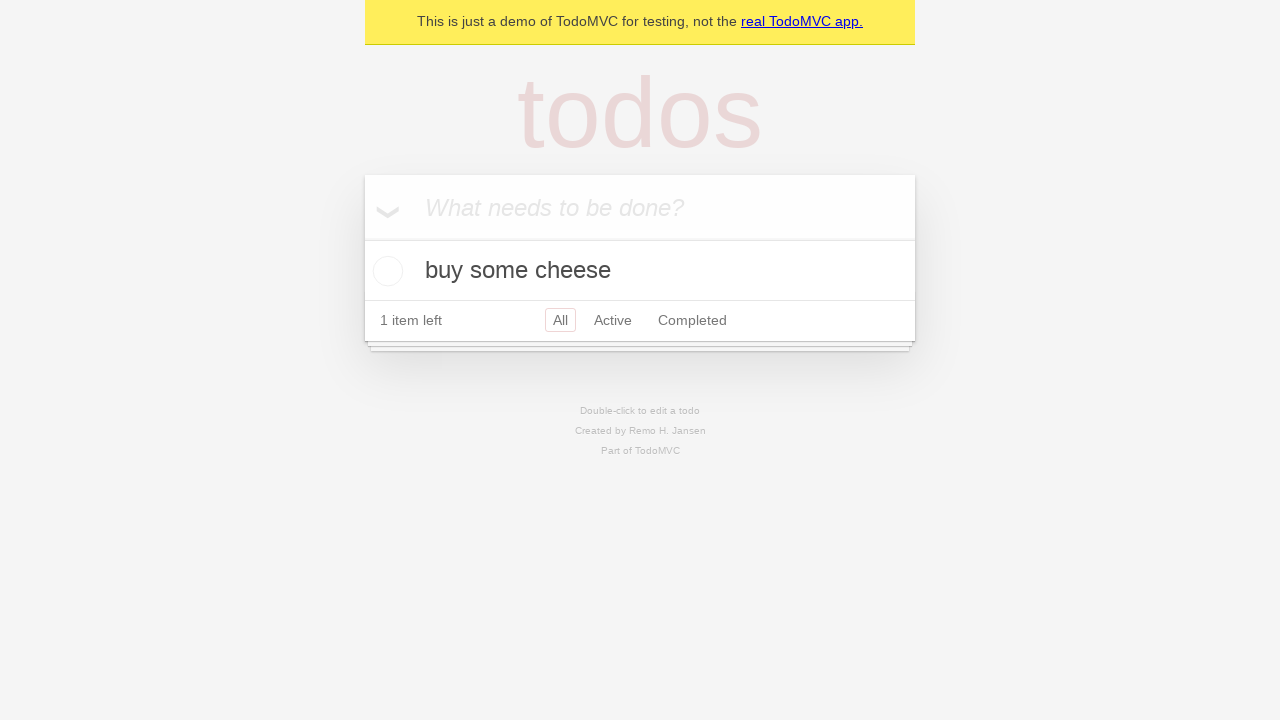

Filled new-todo field with 'feed the cat' on .new-todo
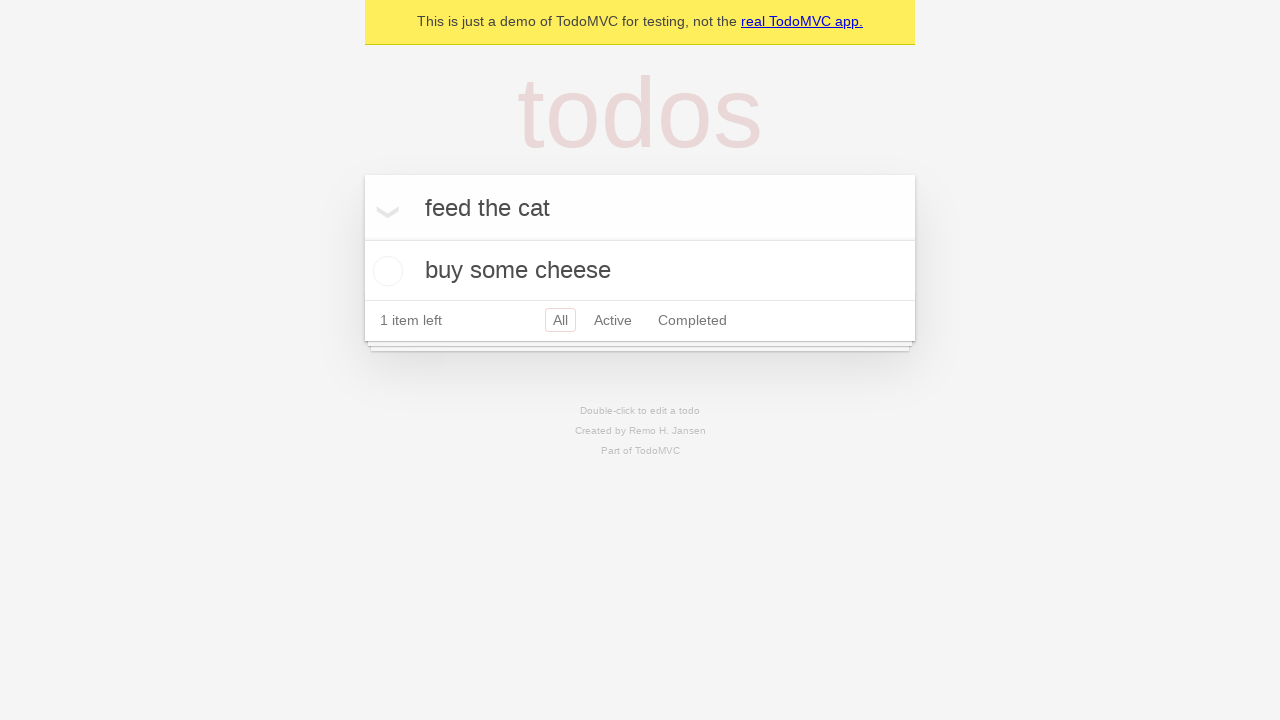

Pressed Enter to add second todo item on .new-todo
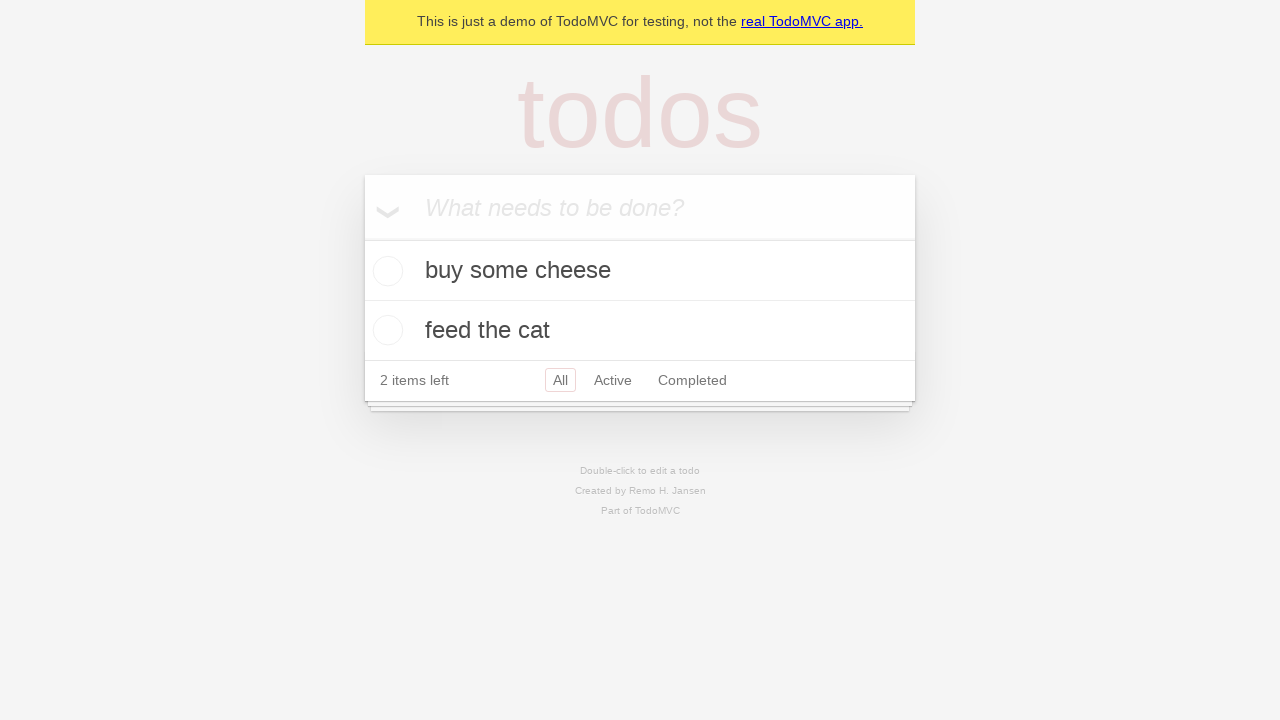

Filled new-todo field with 'book a doctors appointment' on .new-todo
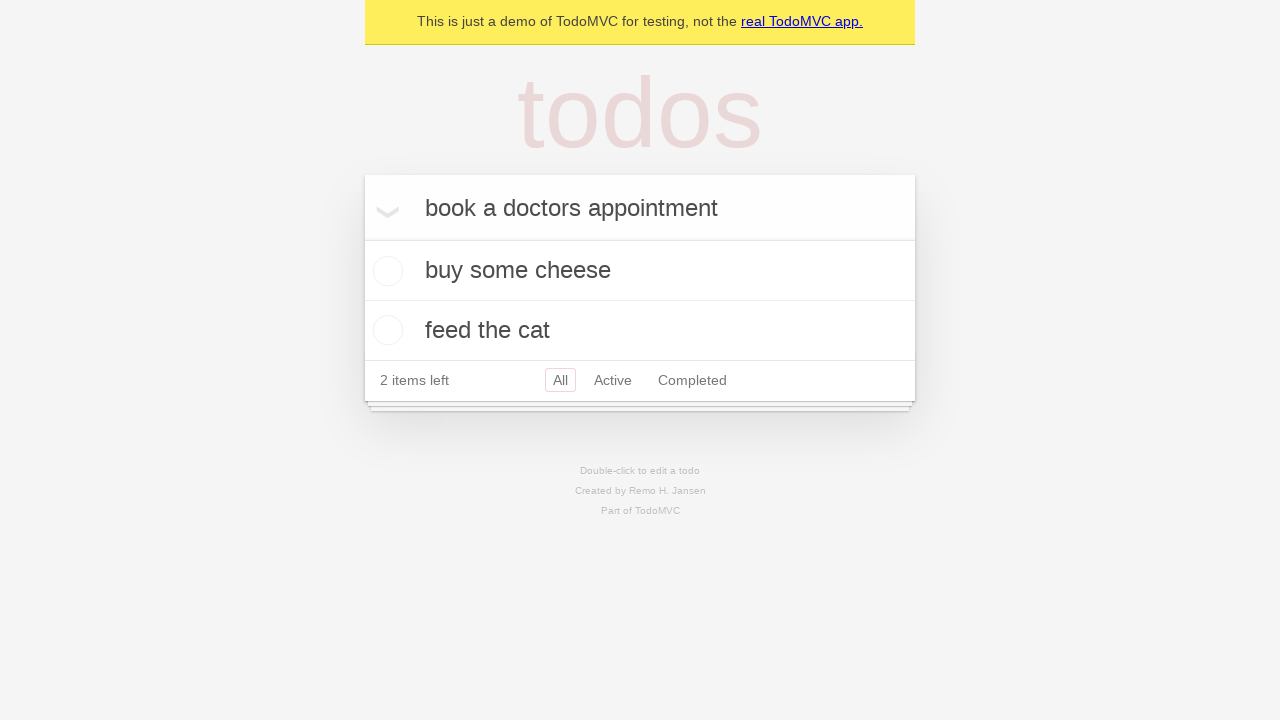

Pressed Enter to add third todo item on .new-todo
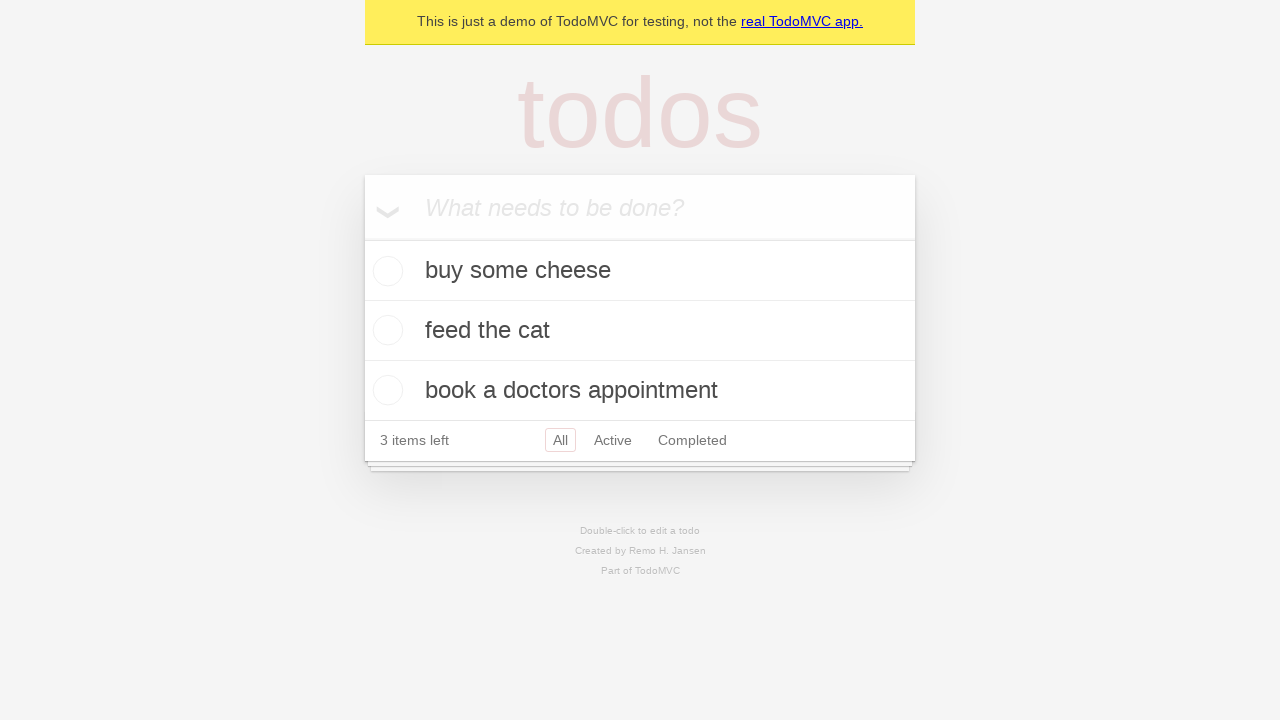

Todo count element loaded, confirming all 3 items were appended to the list
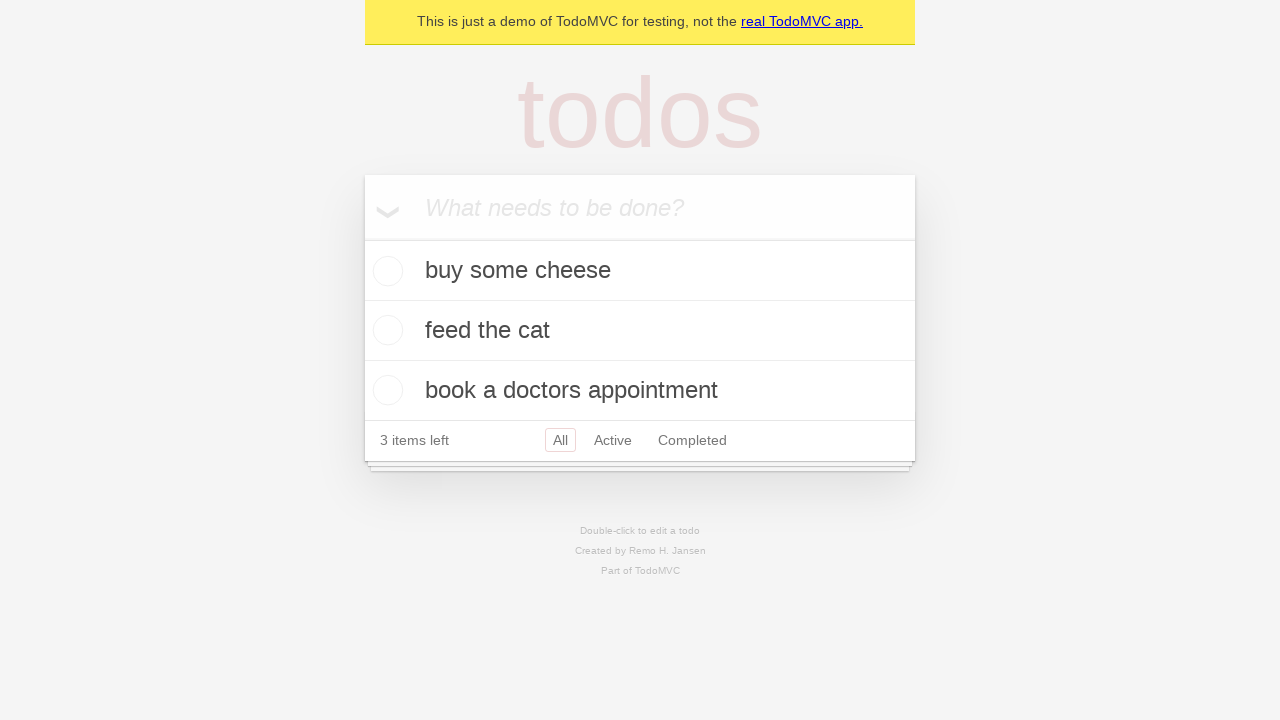

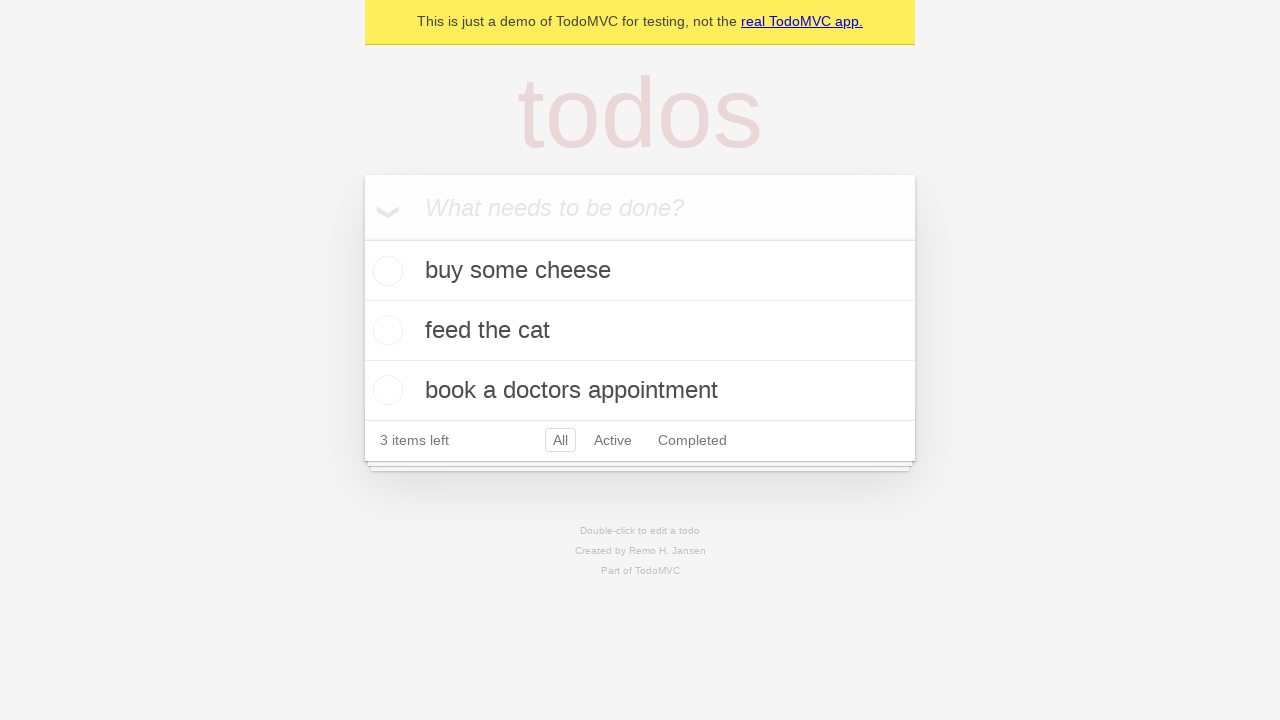